Tests checkbox handling by finding all checkboxes on a test automation practice page and clicking each one to select them

Starting URL: https://testautomationpractice.blogspot.com/

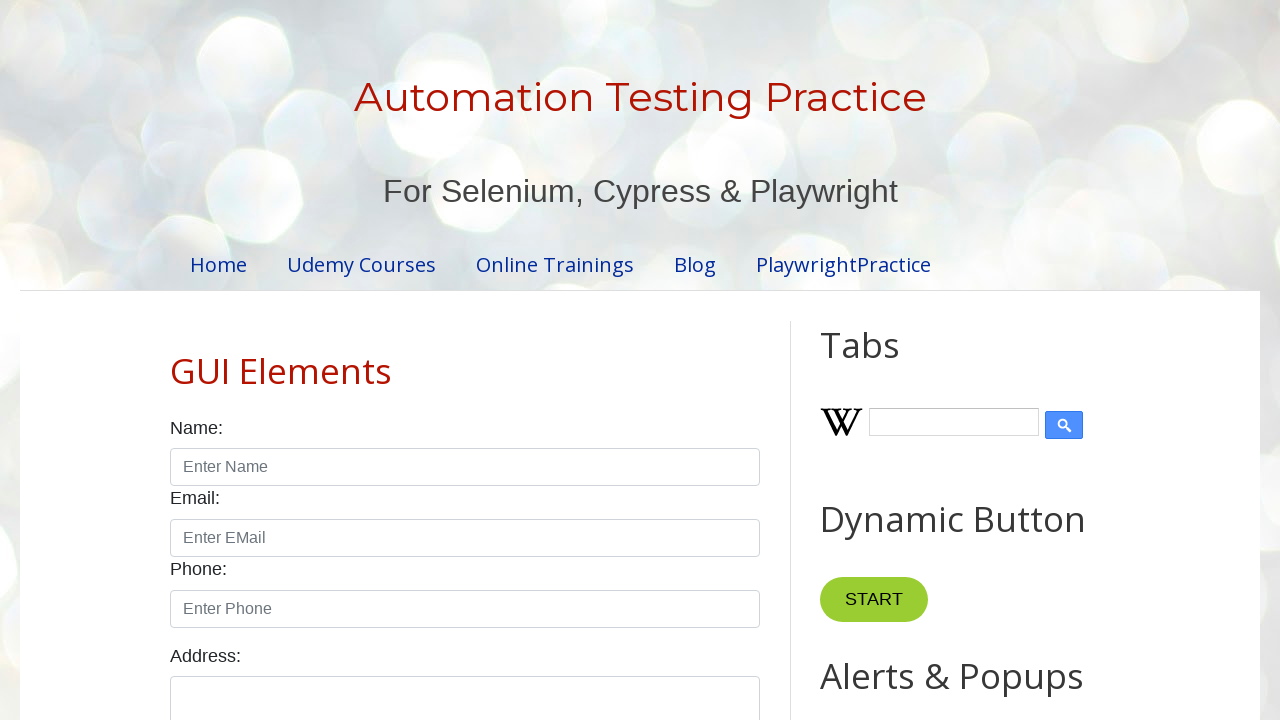

Waited for page to load (domcontentloaded)
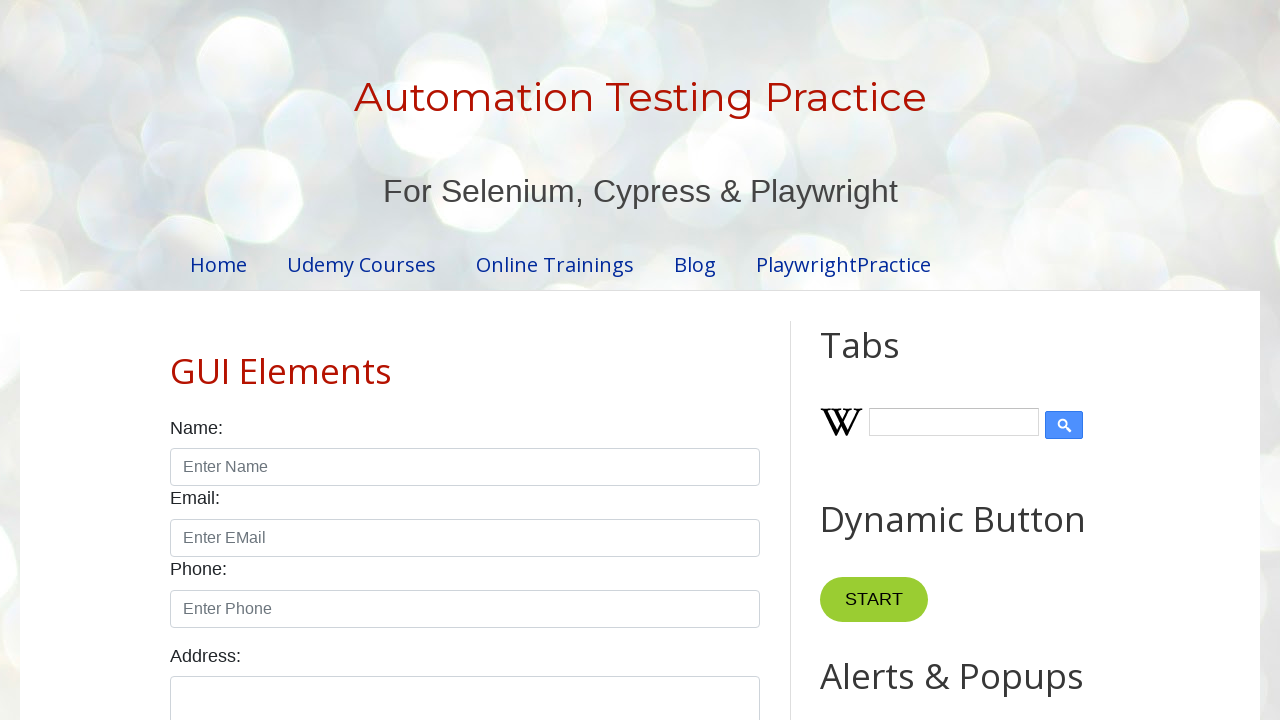

Located all checkboxes with form-check-input class
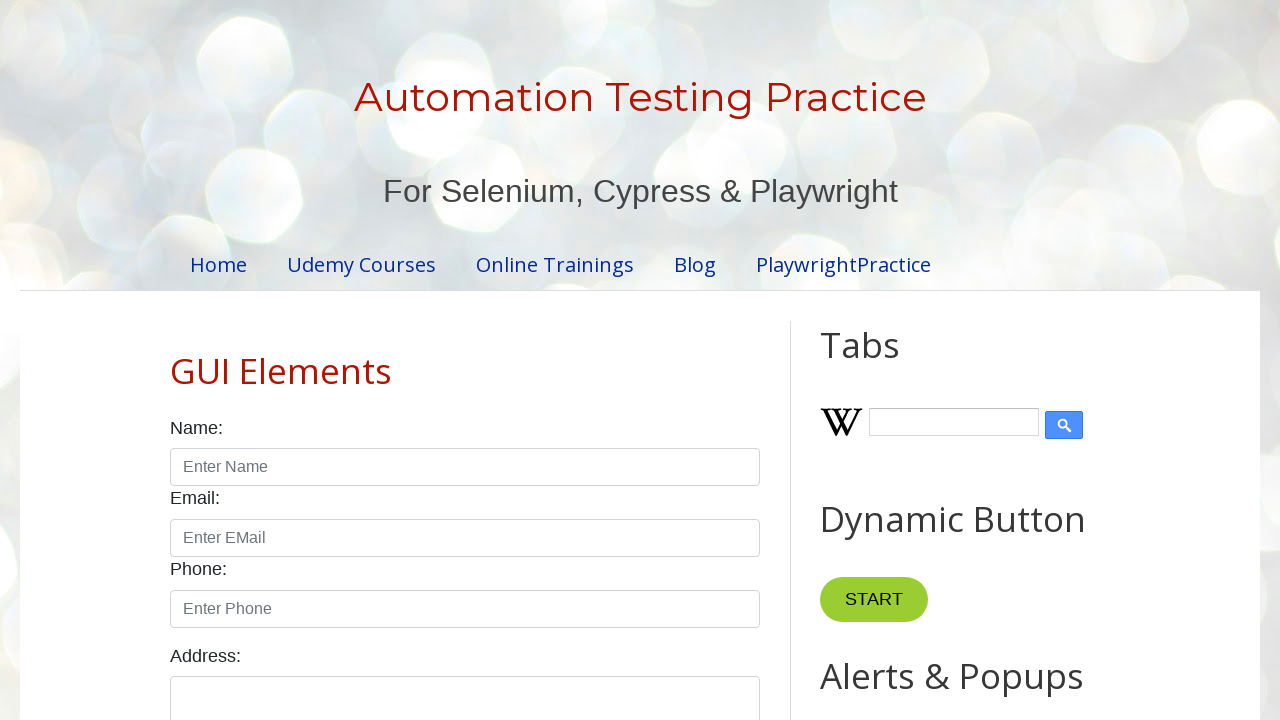

Found 9 checkboxes on the page
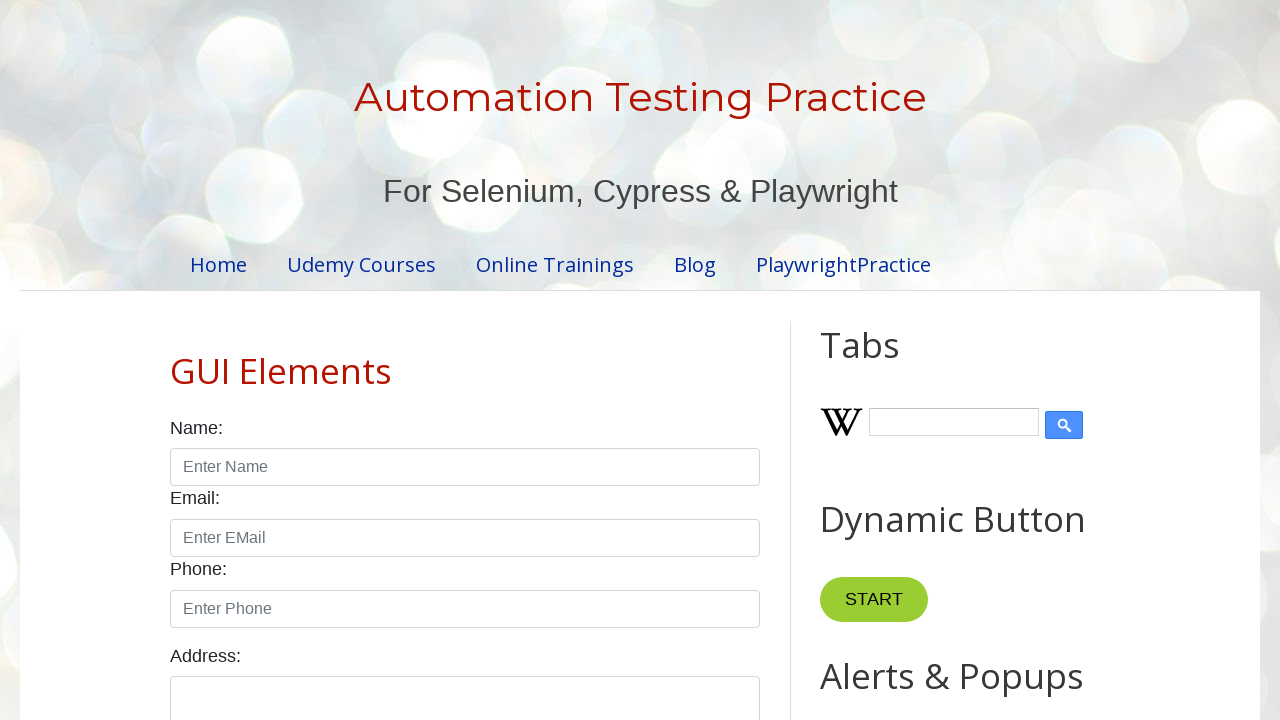

Clicked checkbox 1 of 9 to select it at (176, 360) on xpath=//input[@class='form-check-input'] >> nth=0
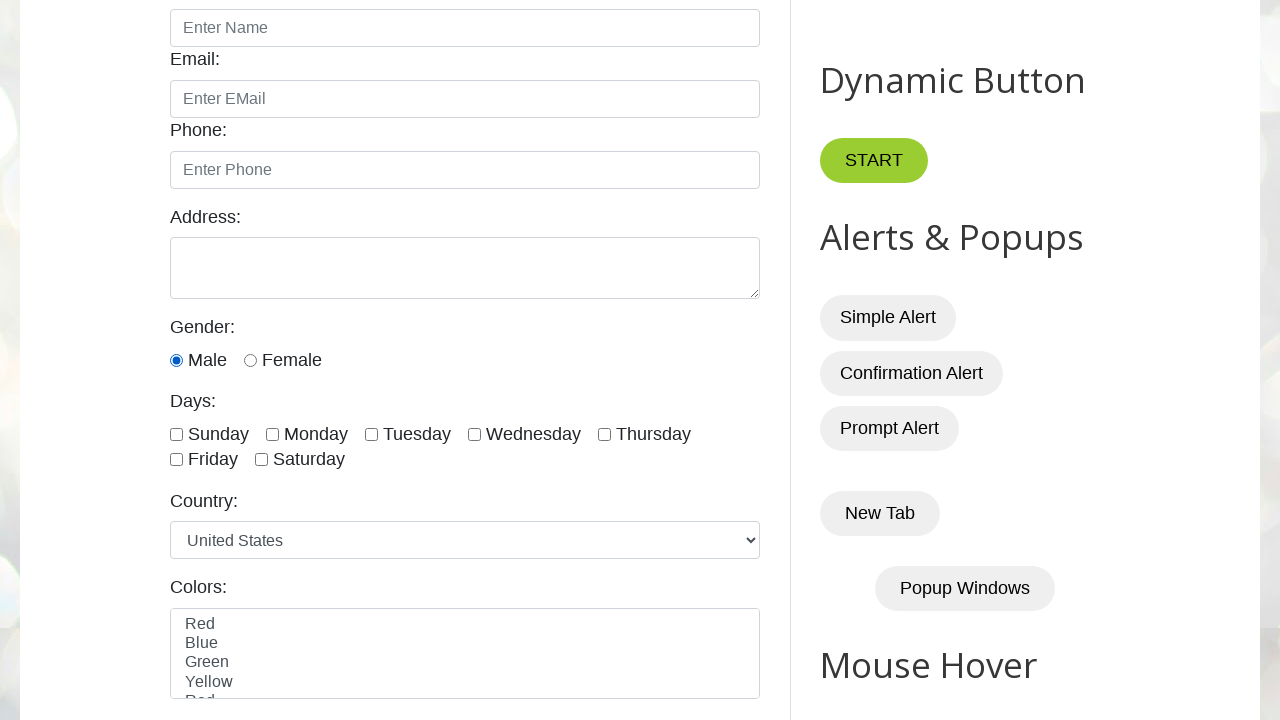

Clicked checkbox 2 of 9 to select it at (250, 360) on xpath=//input[@class='form-check-input'] >> nth=1
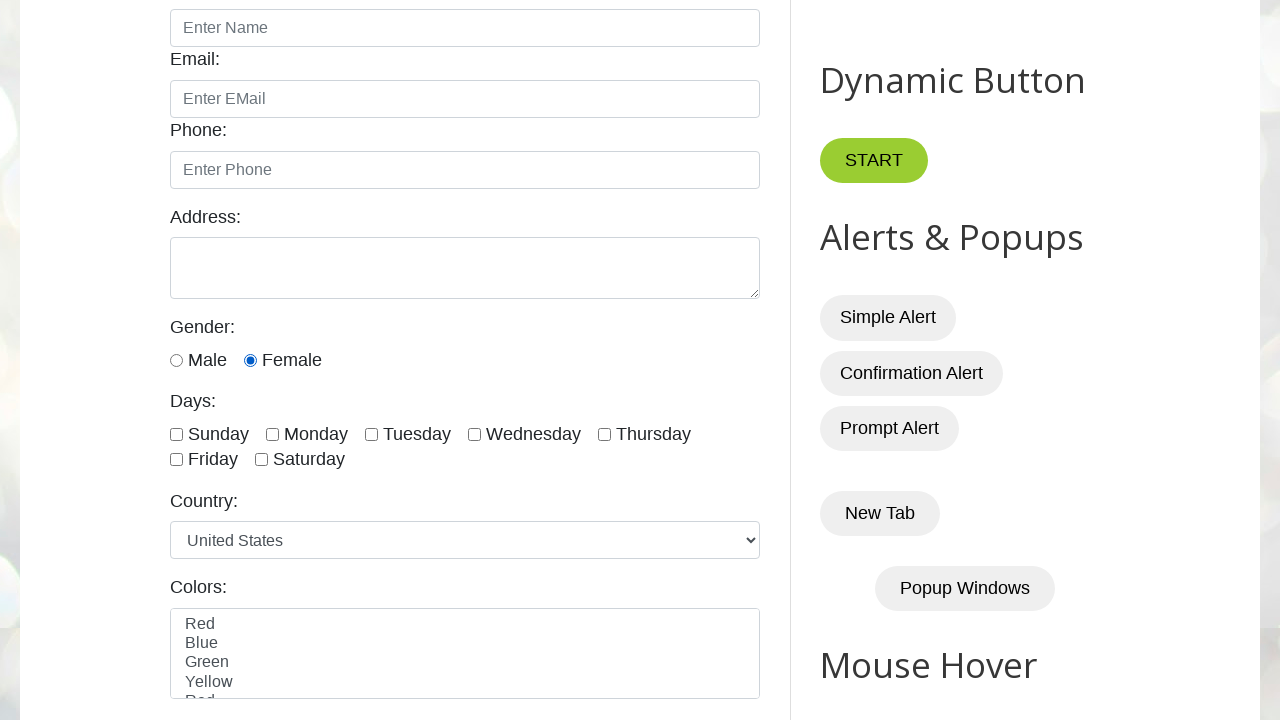

Clicked checkbox 3 of 9 to select it at (176, 434) on xpath=//input[@class='form-check-input'] >> nth=2
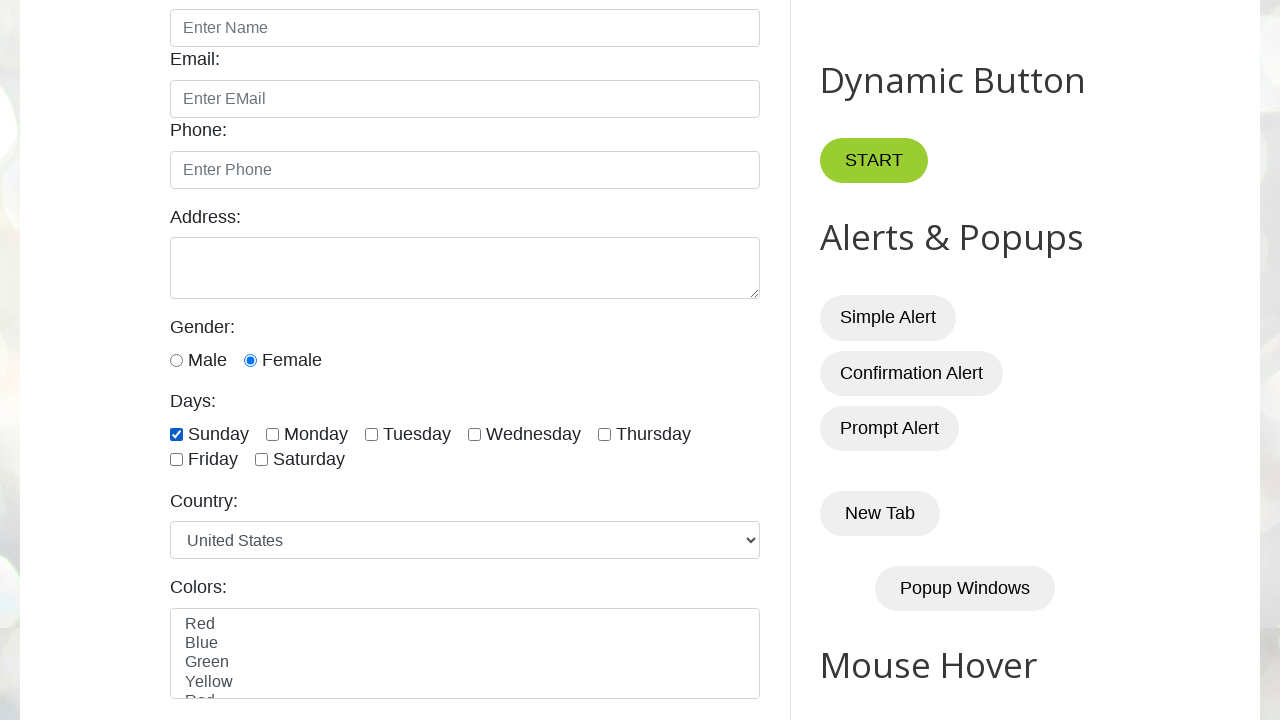

Clicked checkbox 4 of 9 to select it at (272, 434) on xpath=//input[@class='form-check-input'] >> nth=3
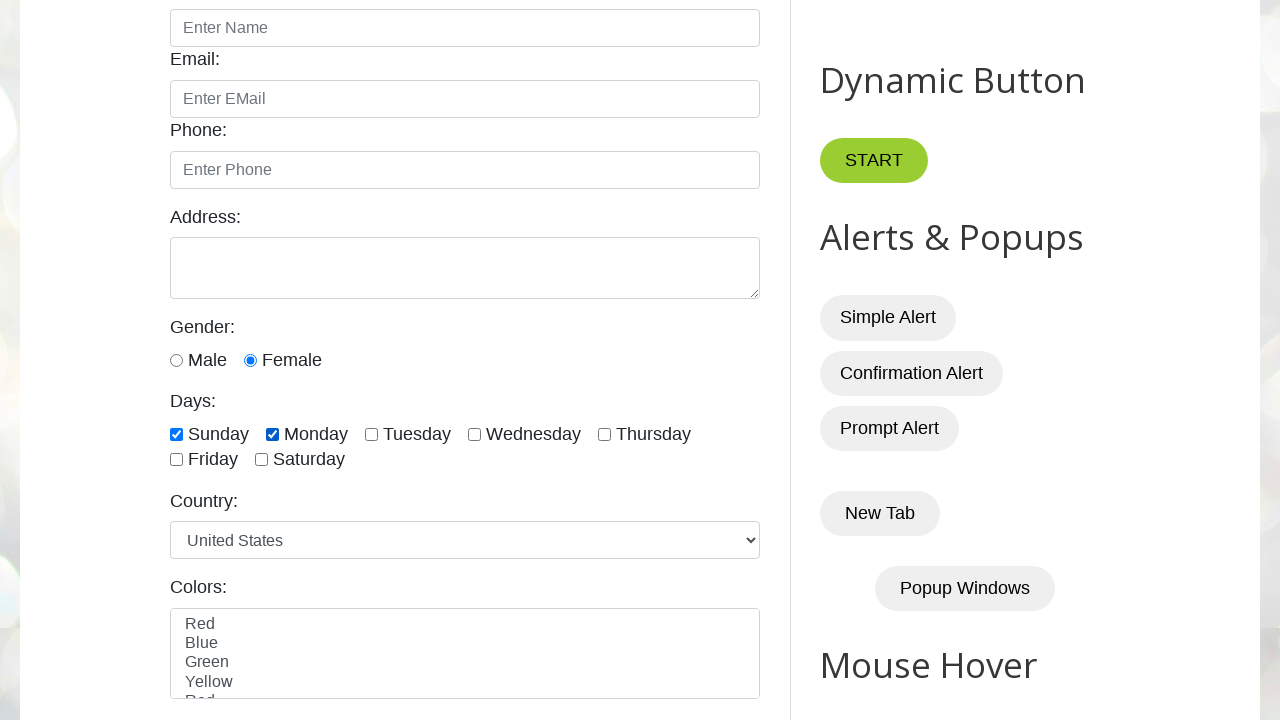

Clicked checkbox 5 of 9 to select it at (372, 434) on xpath=//input[@class='form-check-input'] >> nth=4
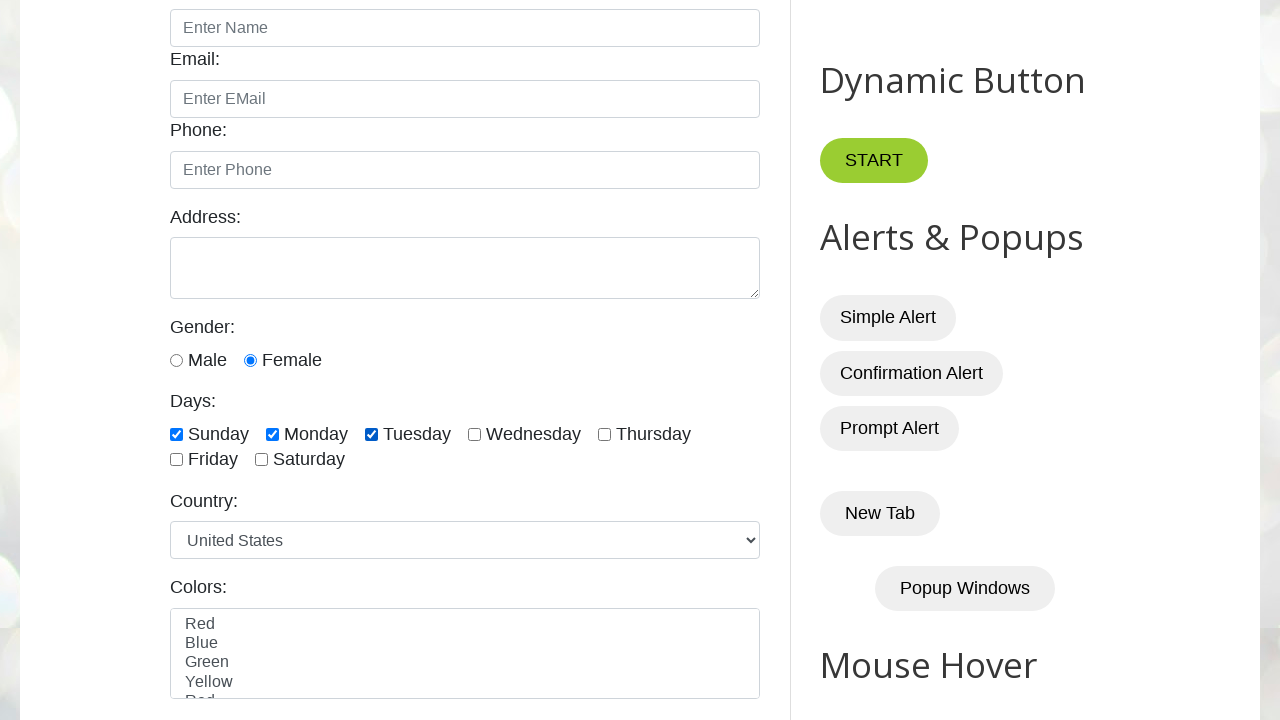

Clicked checkbox 6 of 9 to select it at (474, 434) on xpath=//input[@class='form-check-input'] >> nth=5
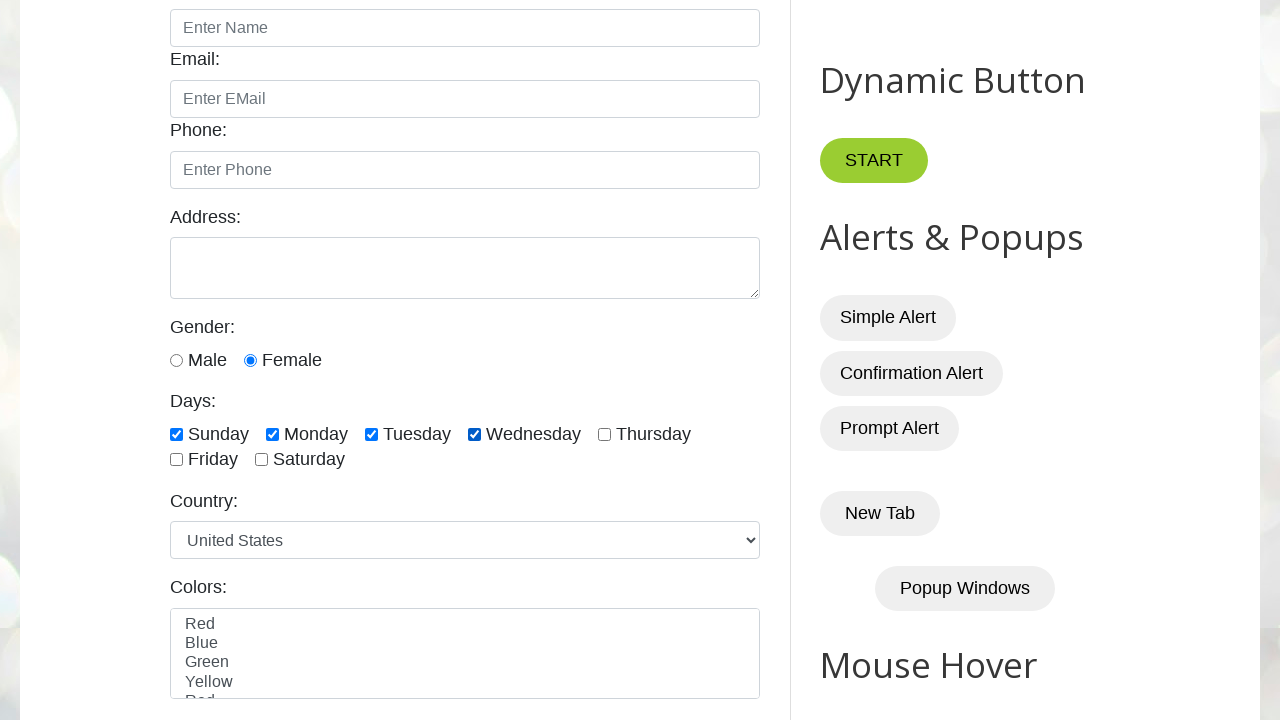

Clicked checkbox 7 of 9 to select it at (604, 434) on xpath=//input[@class='form-check-input'] >> nth=6
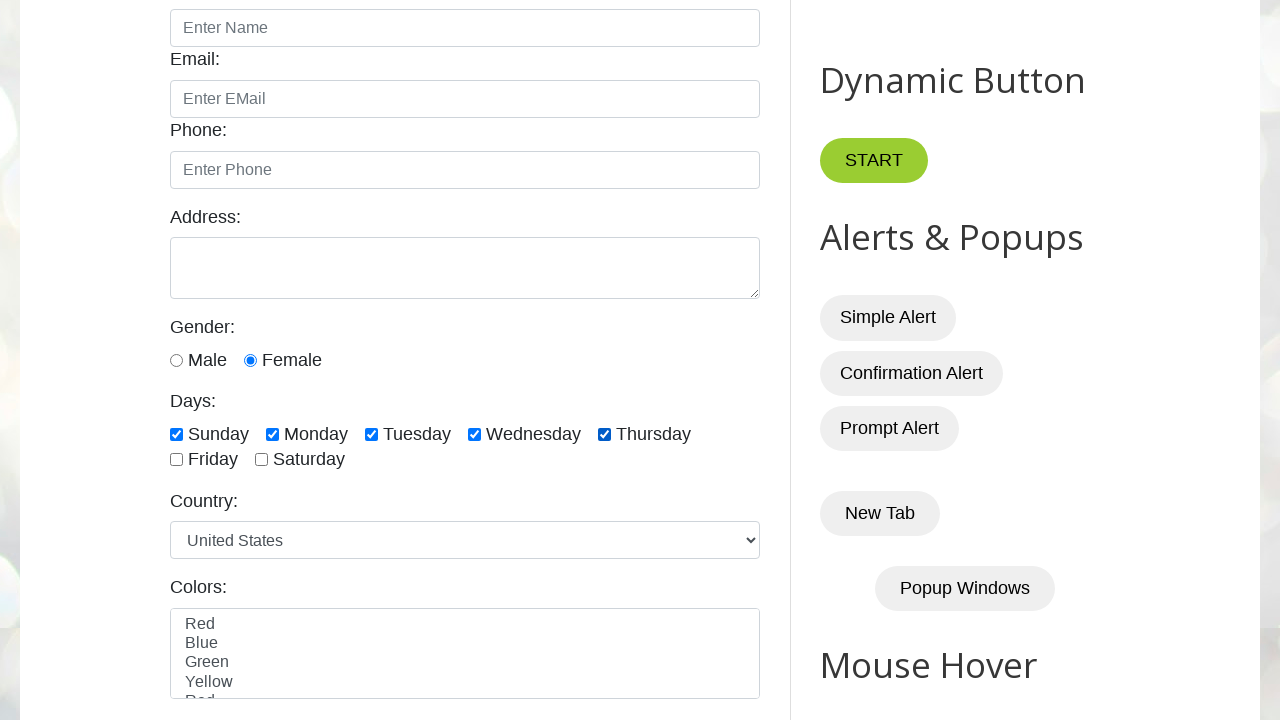

Clicked checkbox 8 of 9 to select it at (176, 460) on xpath=//input[@class='form-check-input'] >> nth=7
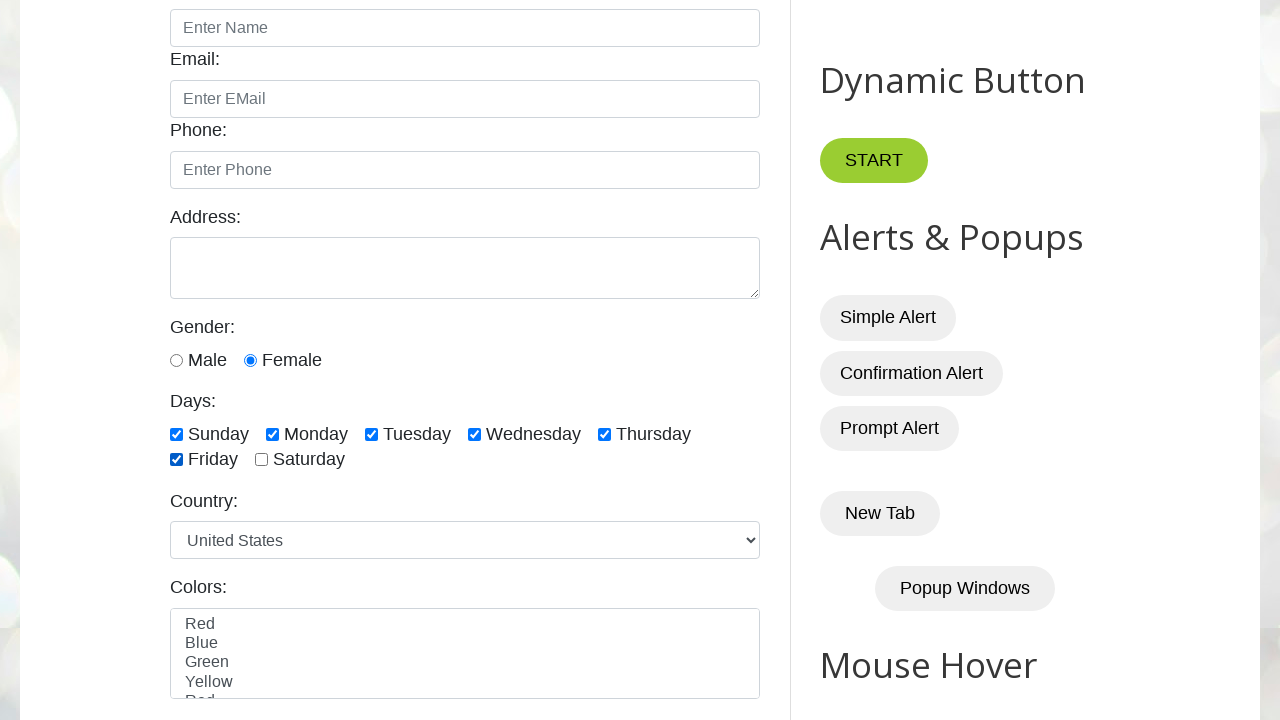

Clicked checkbox 9 of 9 to select it at (262, 460) on xpath=//input[@class='form-check-input'] >> nth=8
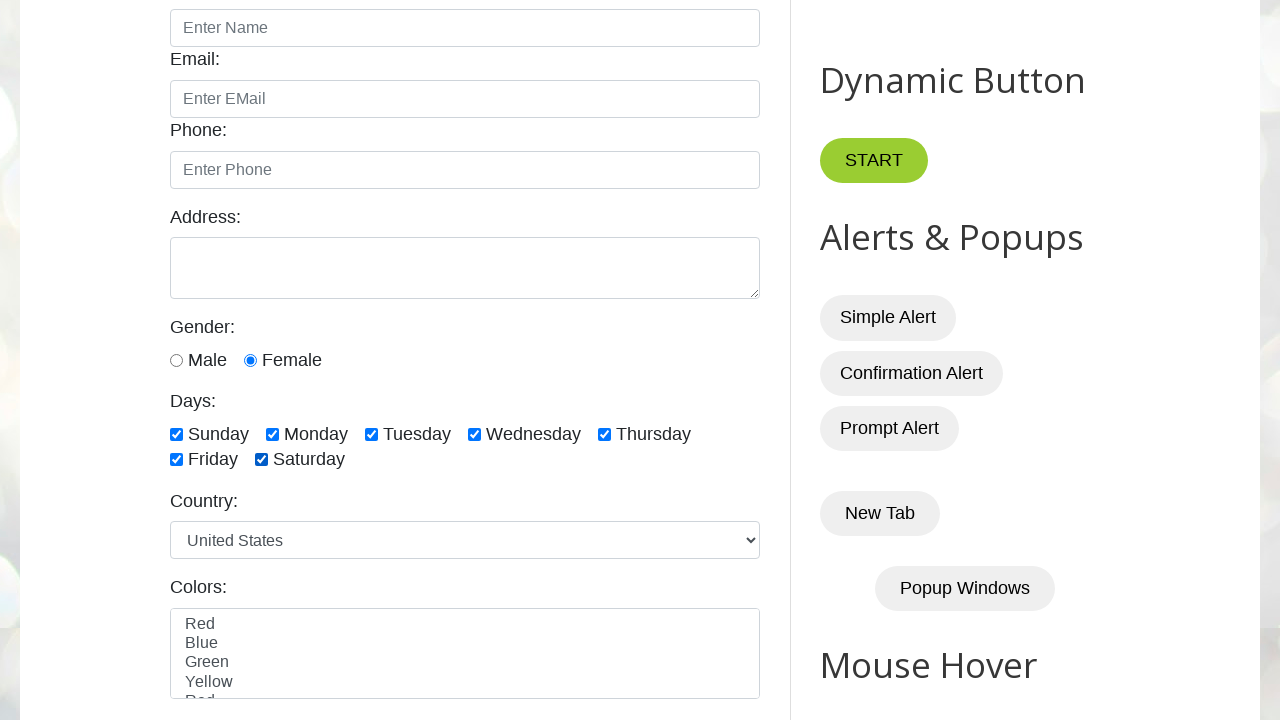

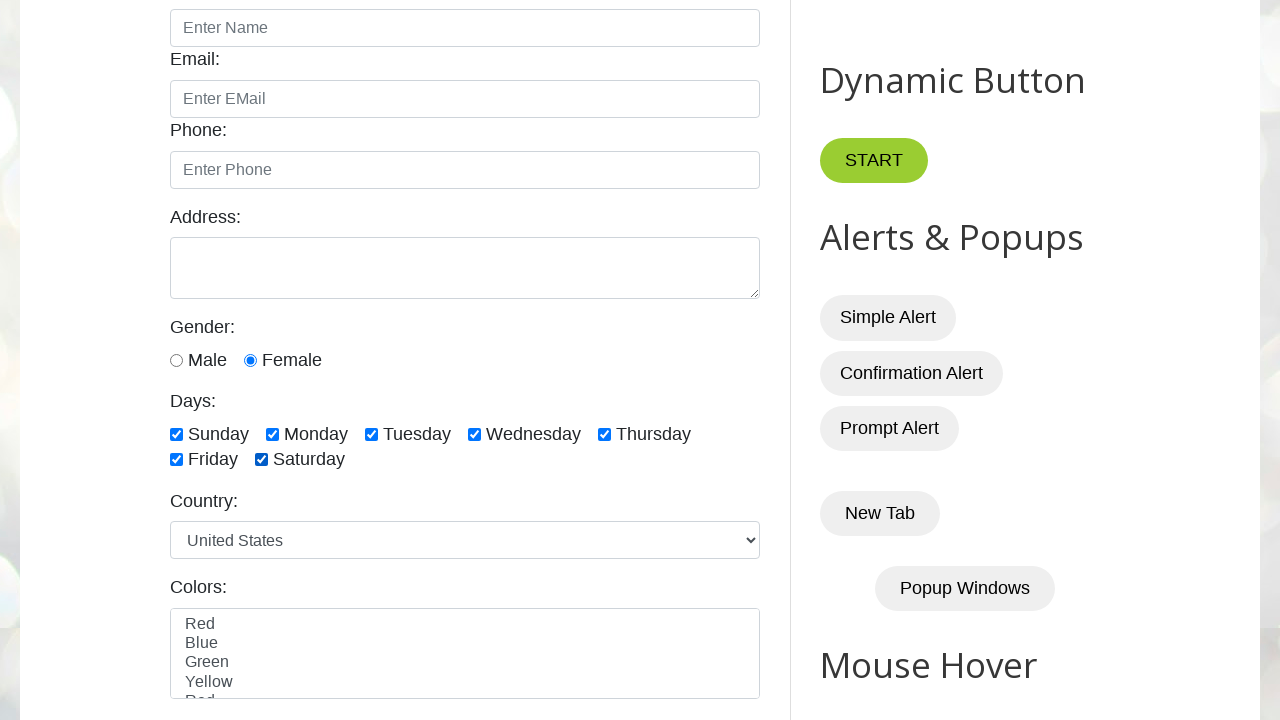